Verifies that the Contact modal is visible by clicking the Contact link, checking the modal appears, then closing it

Starting URL: https://www.demoblaze.com/index.html

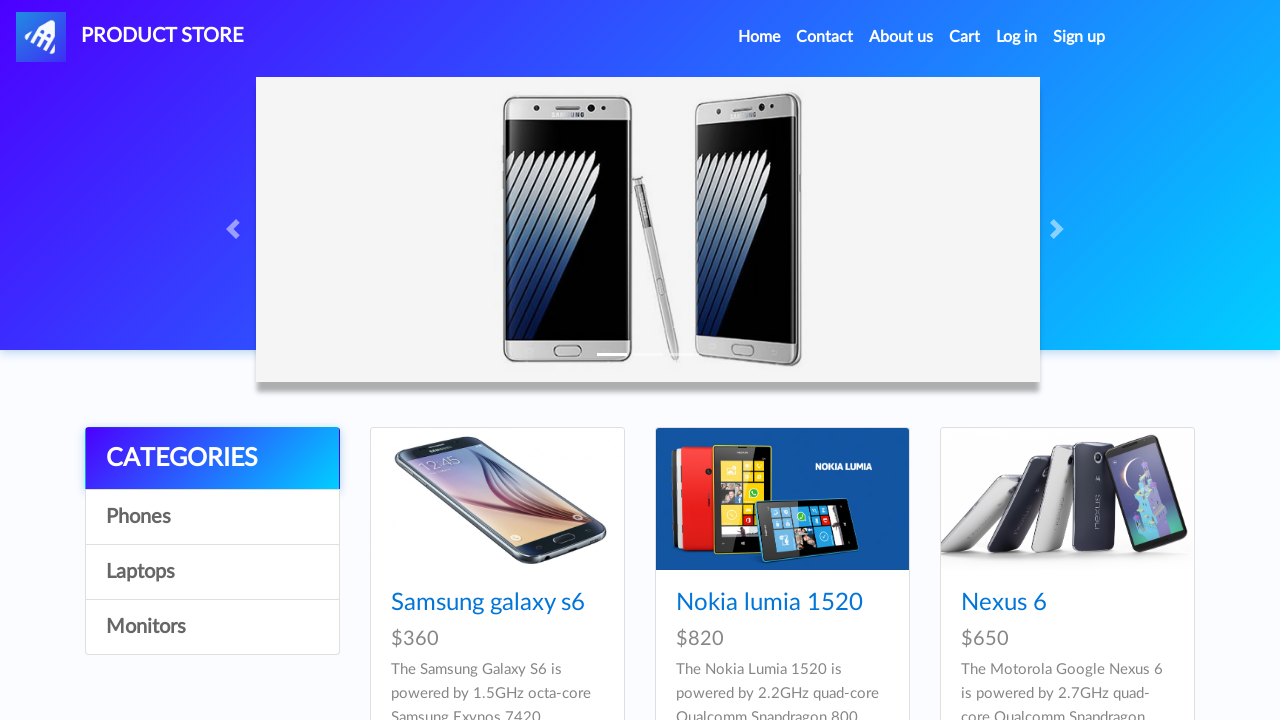

Clicked Contact link in navigation at (825, 37) on a.nav-link:has-text('Contact')
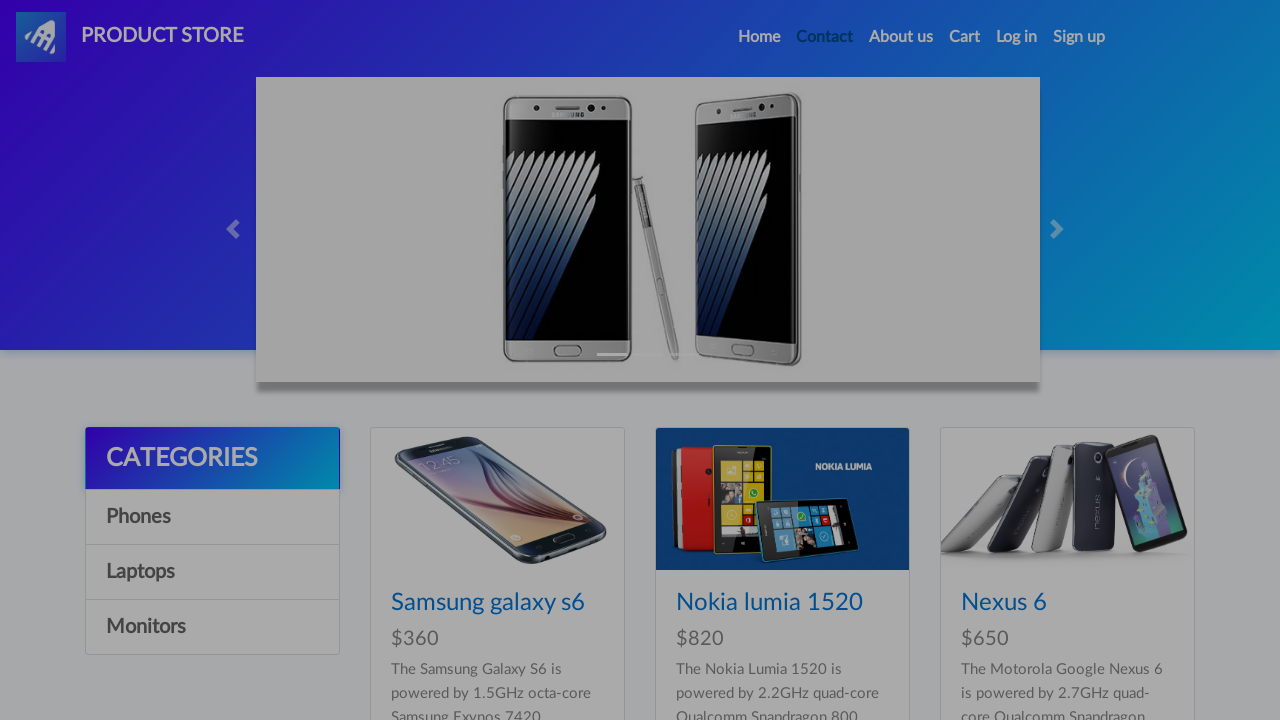

Contact modal is now visible
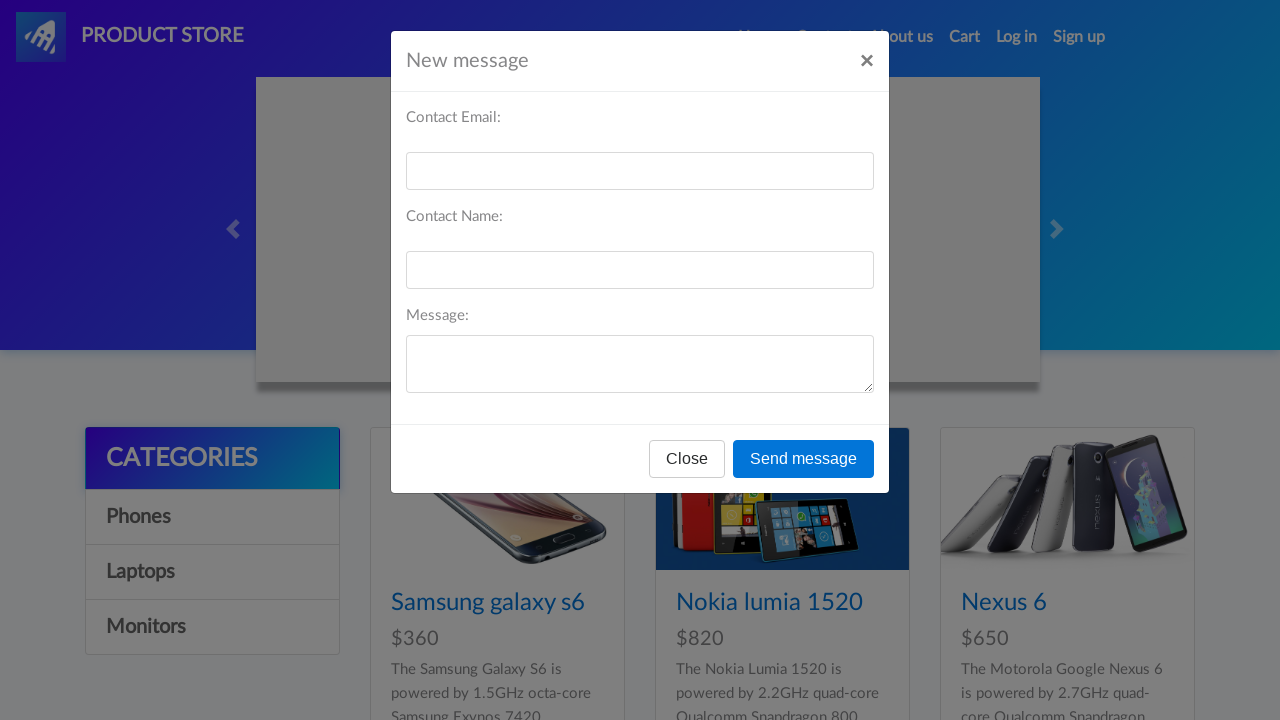

Closed the Contact modal at (687, 459) on #exampleModal .modal-footer button.btn-secondary
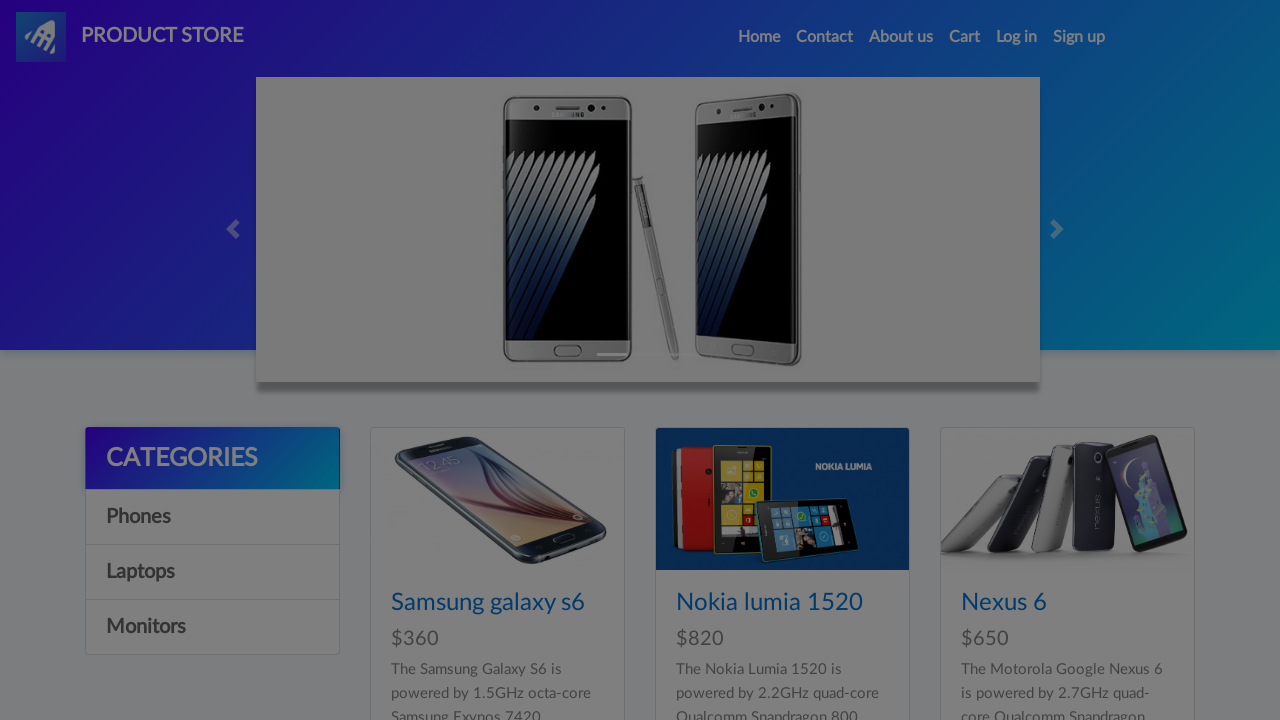

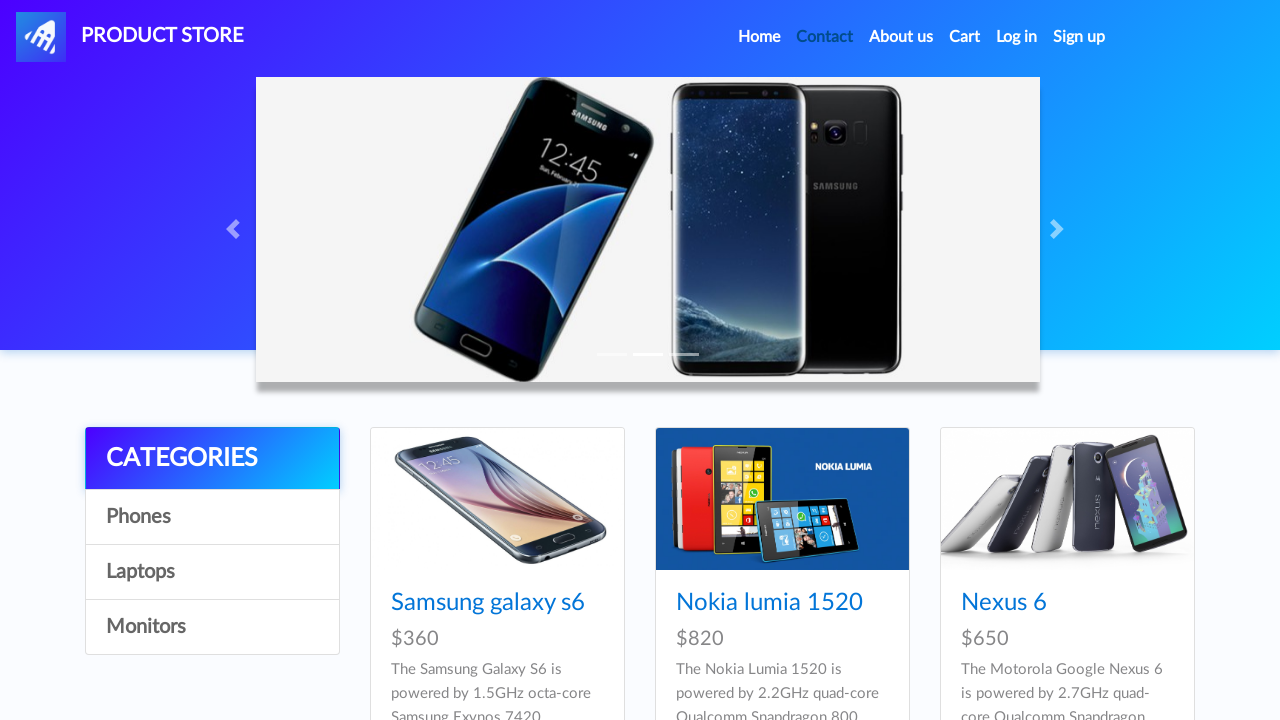